Tests updating a dynamic table by changing its caption and ID through a form, then refreshing the table

Starting URL: https://testpages.herokuapp.com/styled/tag/dynamic-table.html

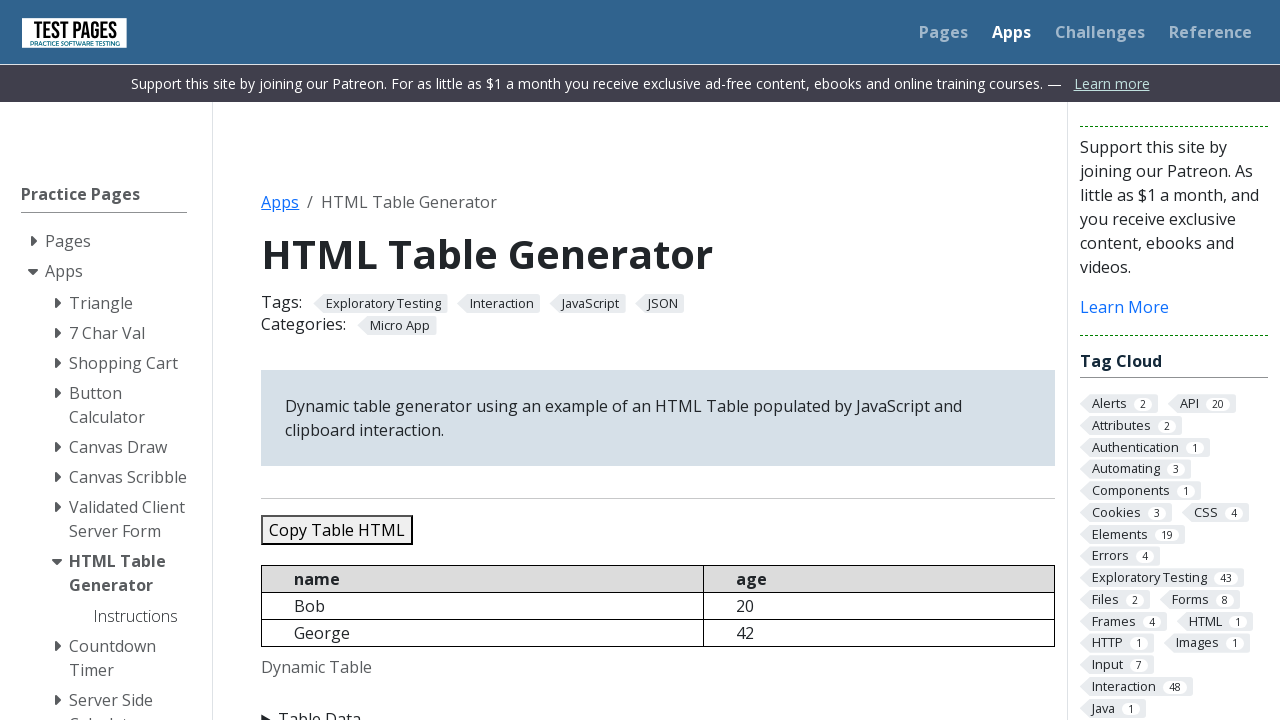

Clicked details summary to expand form at (658, 708) on details summary
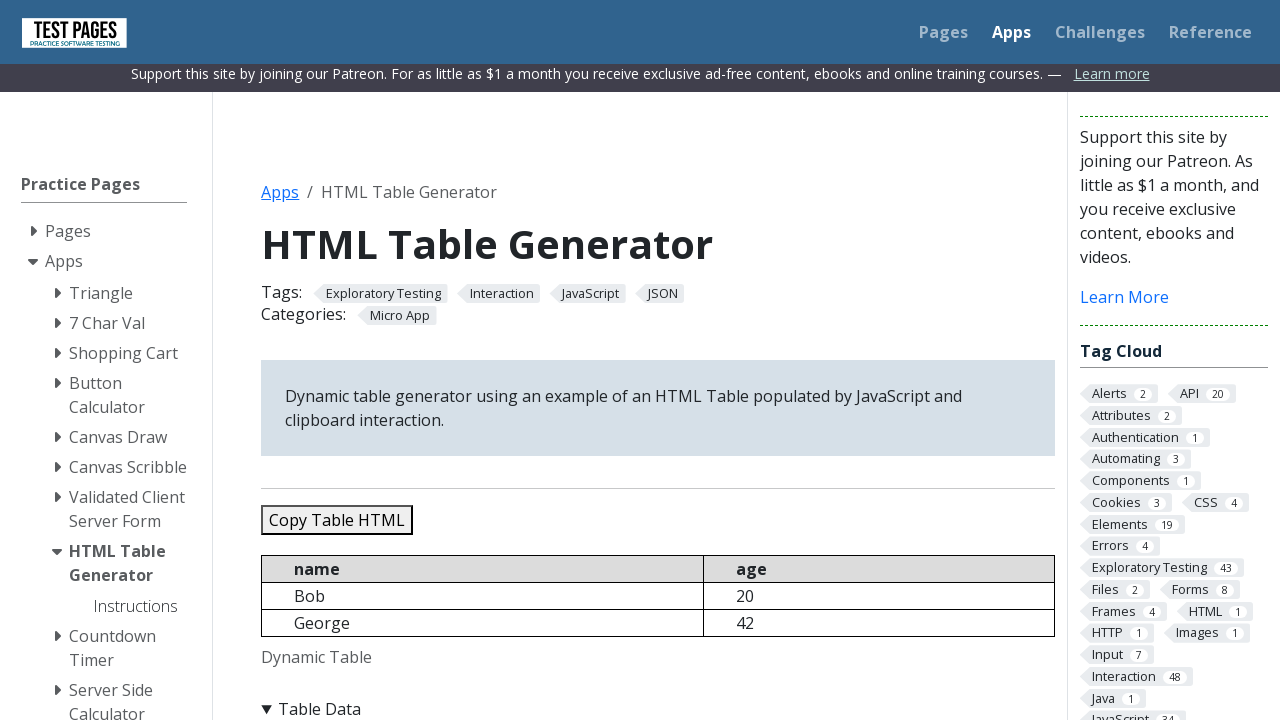

Cleared caption field on #caption
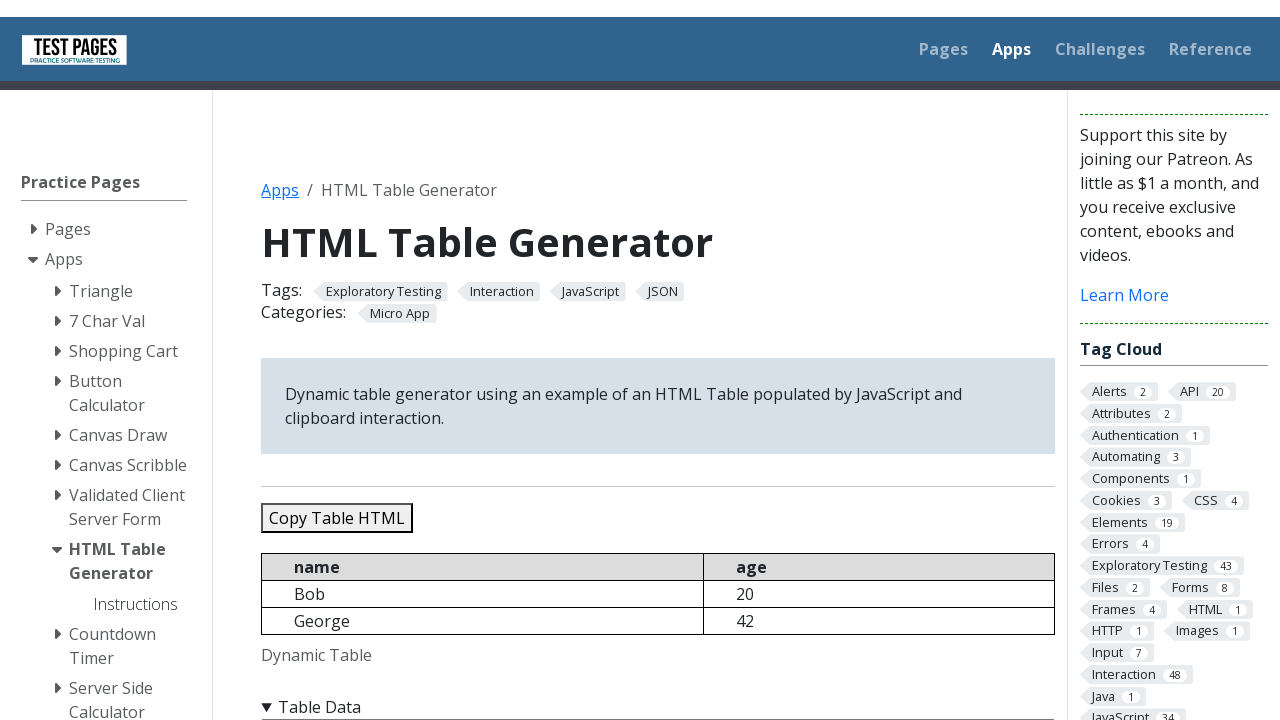

Filled caption field with 'QA ENGINEER TESTER' on #caption
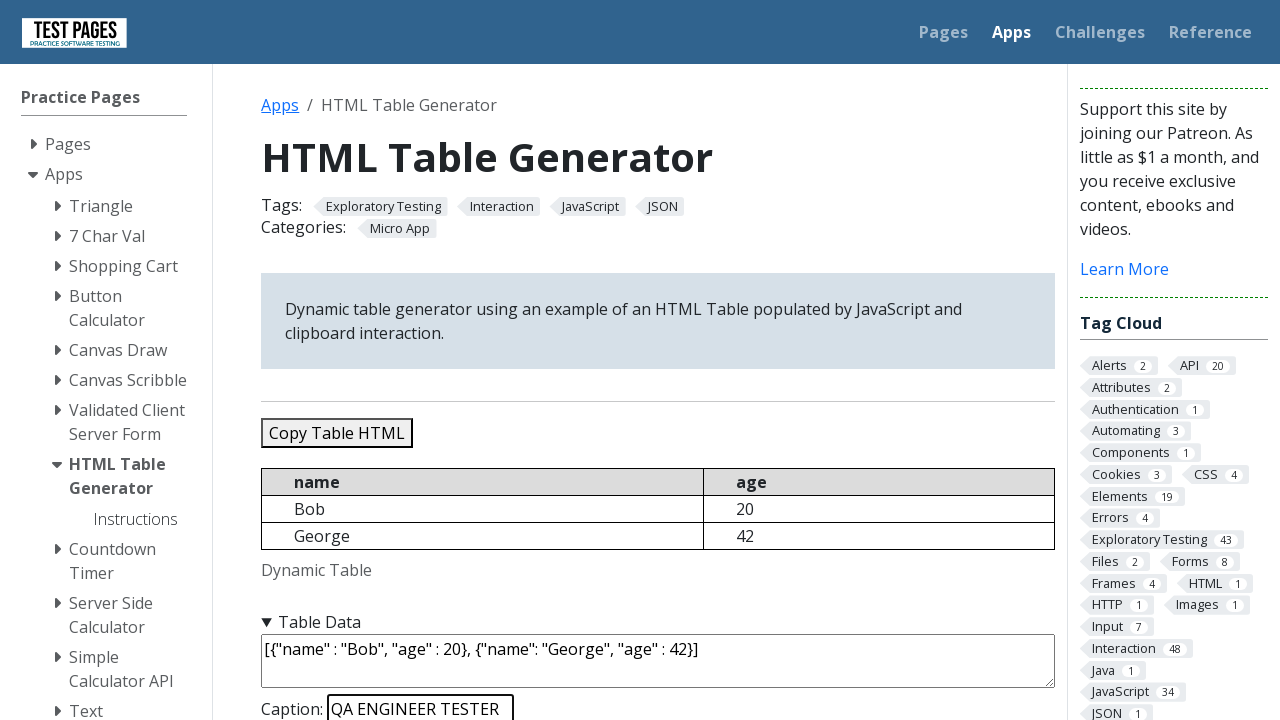

Cleared table ID field on #tableid
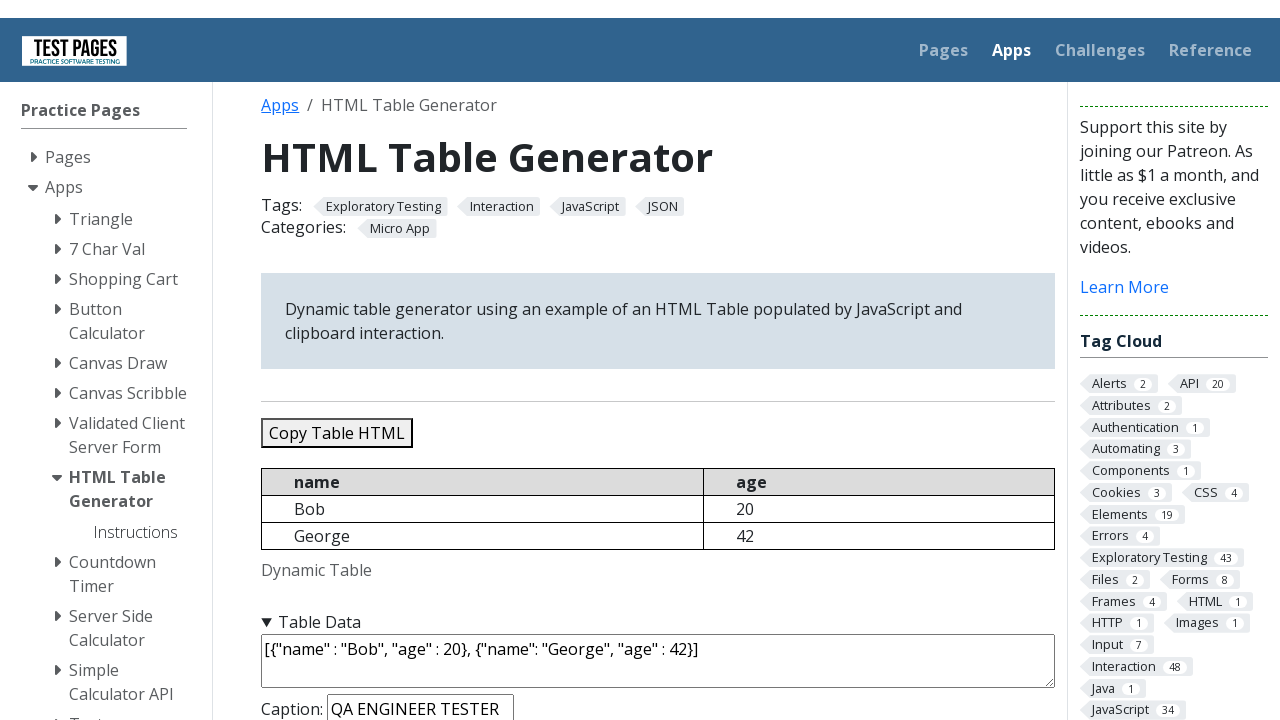

Filled table ID field with 'CustomID' on #tableid
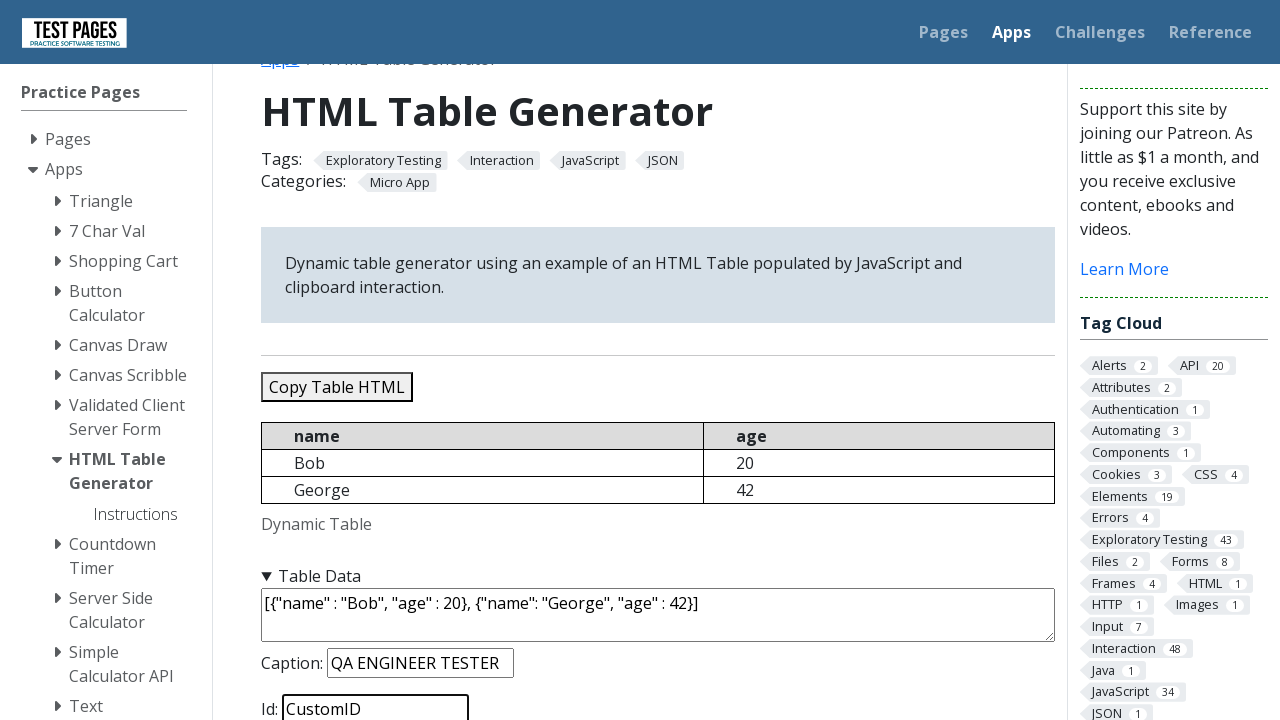

Clicked refresh button to update table at (359, 360) on #refreshtable
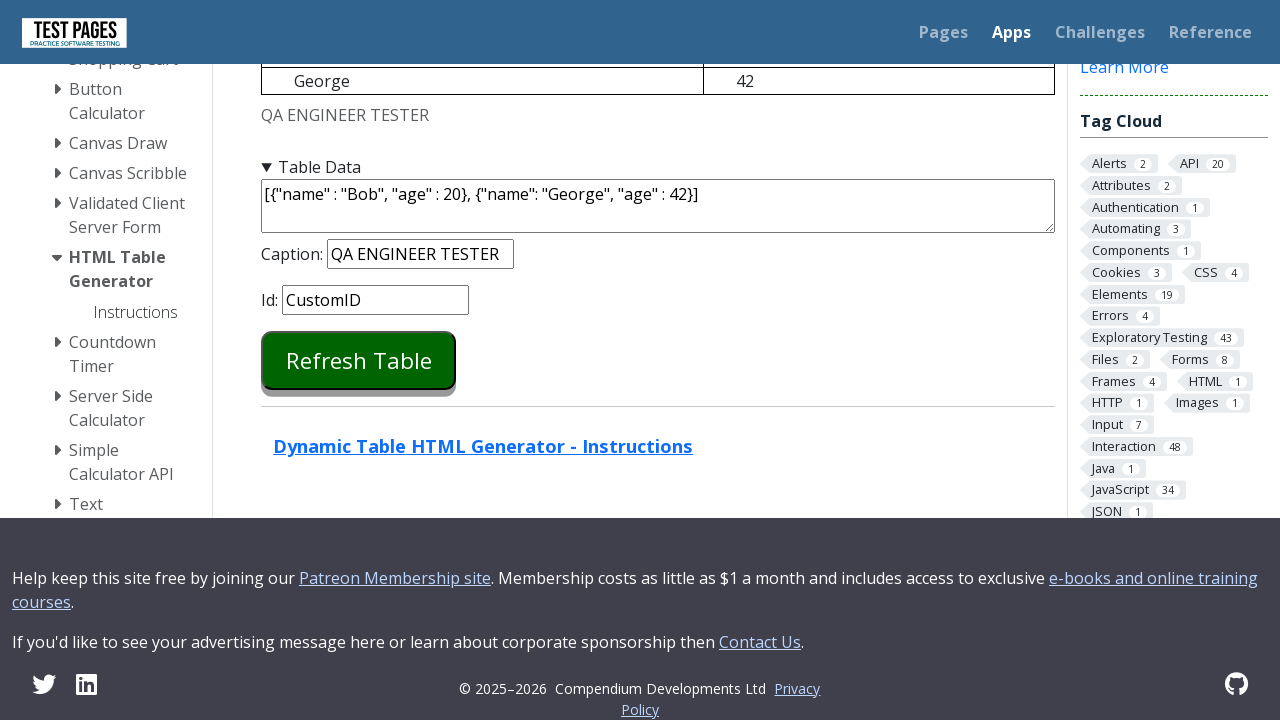

Table updated and loaded
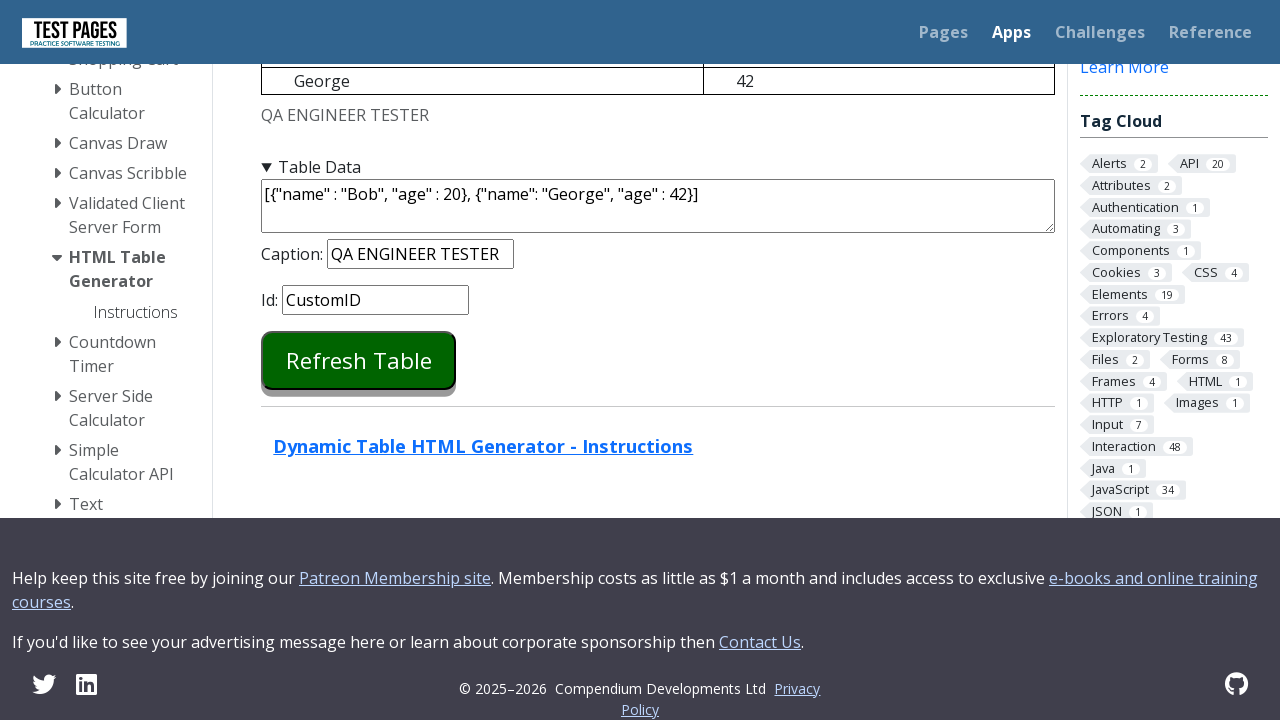

Retrieved updated caption: QA ENGINEER TESTER
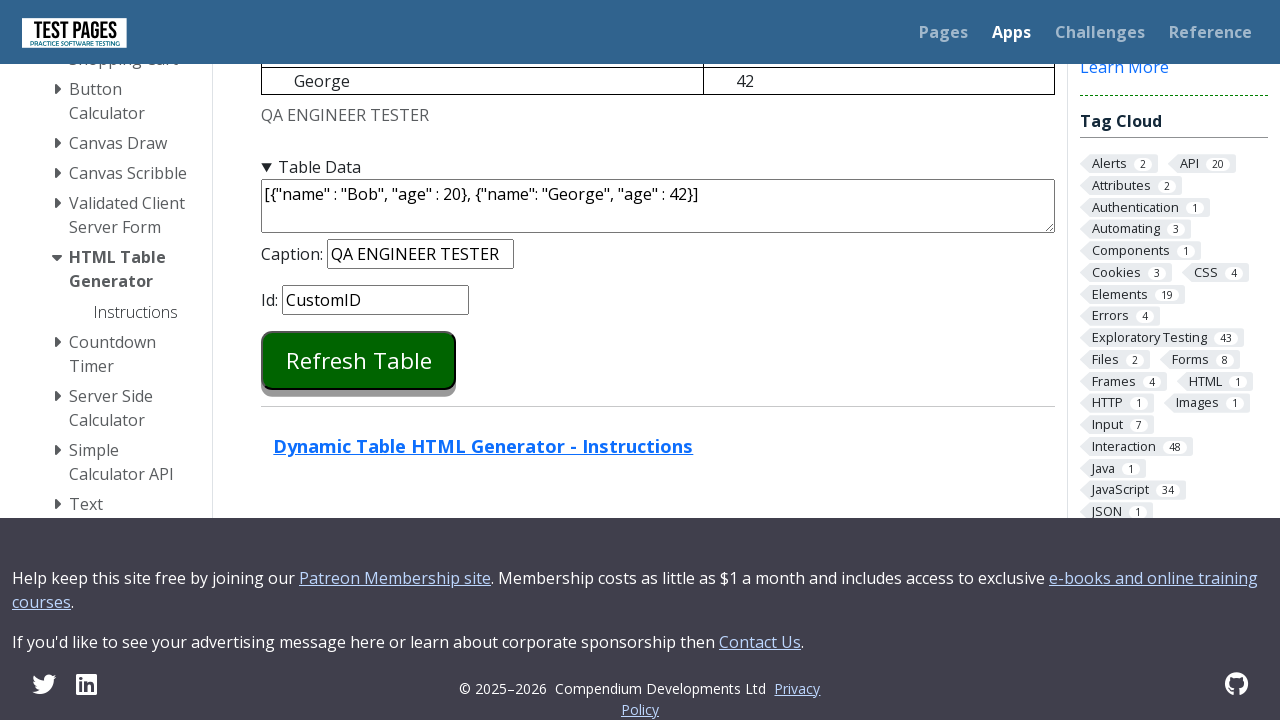

Retrieved updated table ID: CustomID
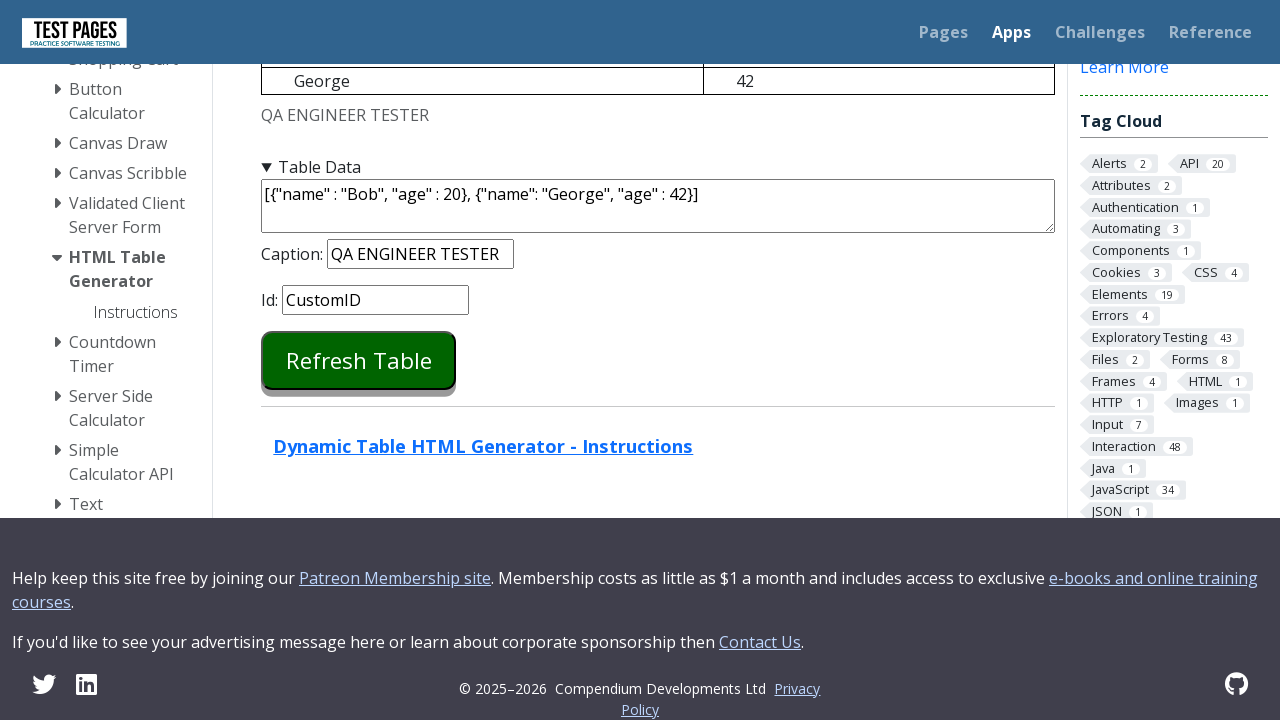

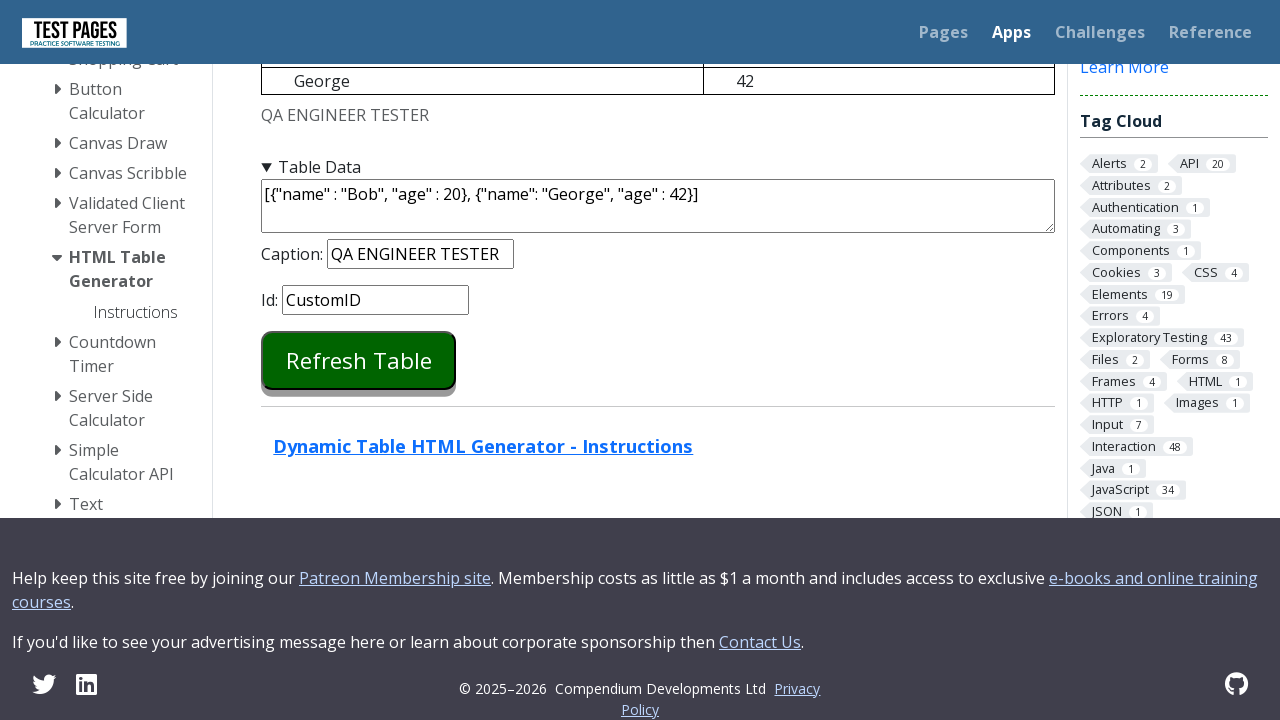